Navigates to the Heroku test app homepage and clicks on the "Checkboxes" link using JavaScript executor

Starting URL: https://the-internet.herokuapp.com/

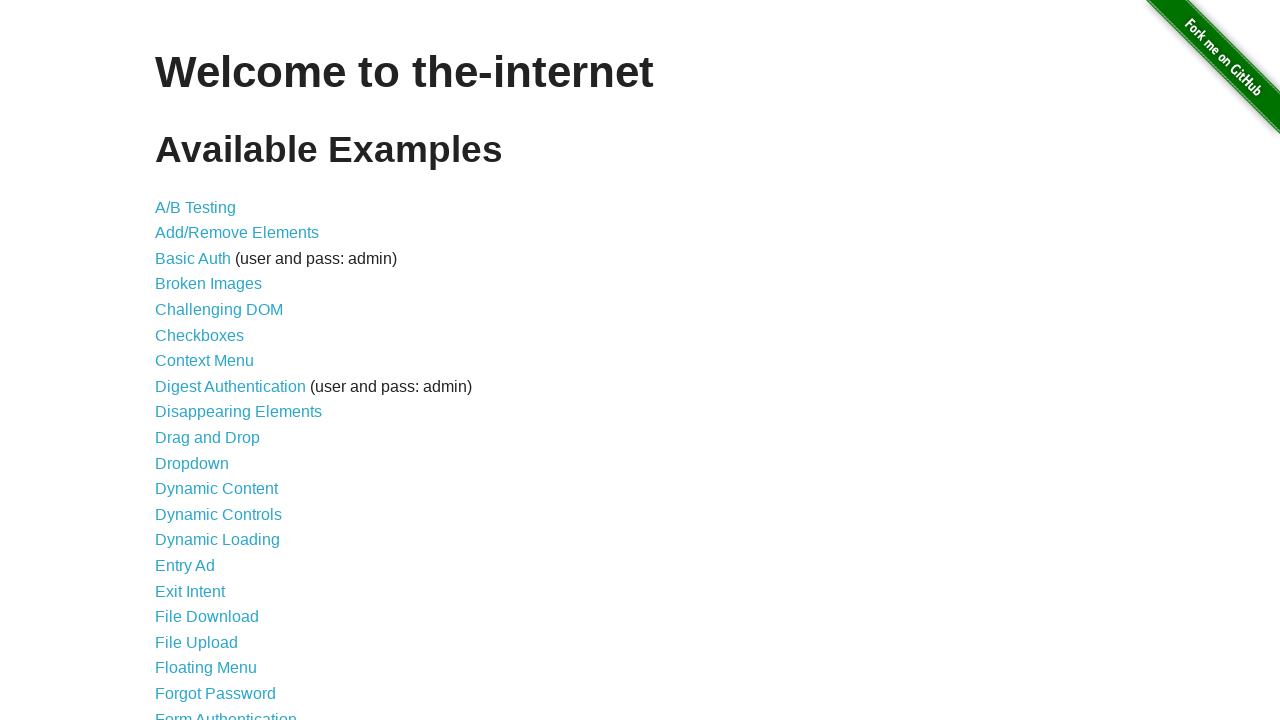

Navigated to Heroku test app homepage
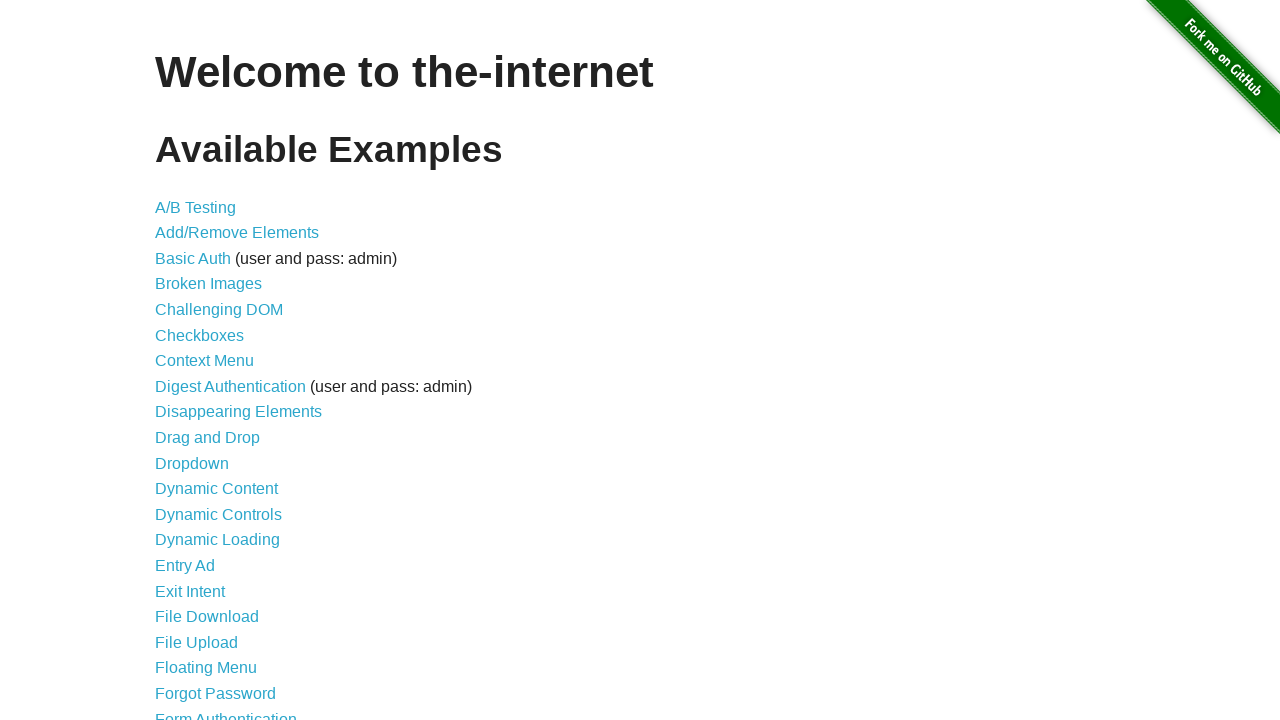

Clicked on the 'Checkboxes' link at (200, 335) on text=Checkboxes
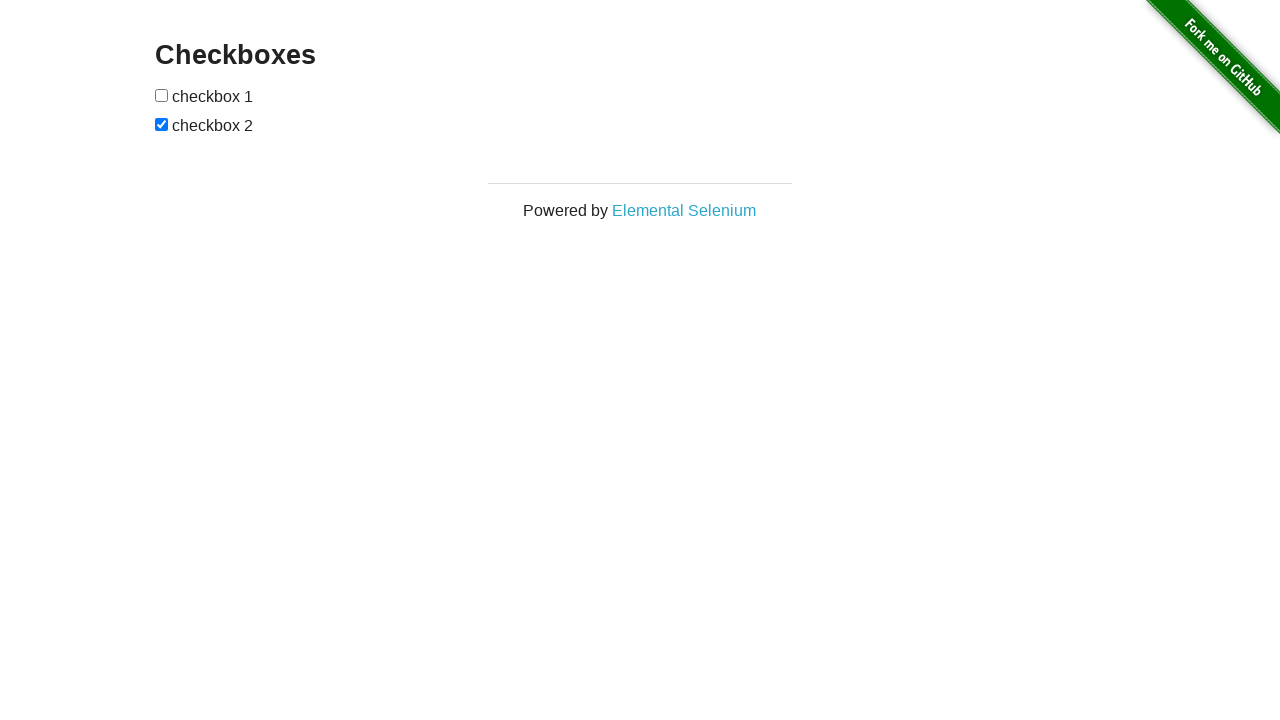

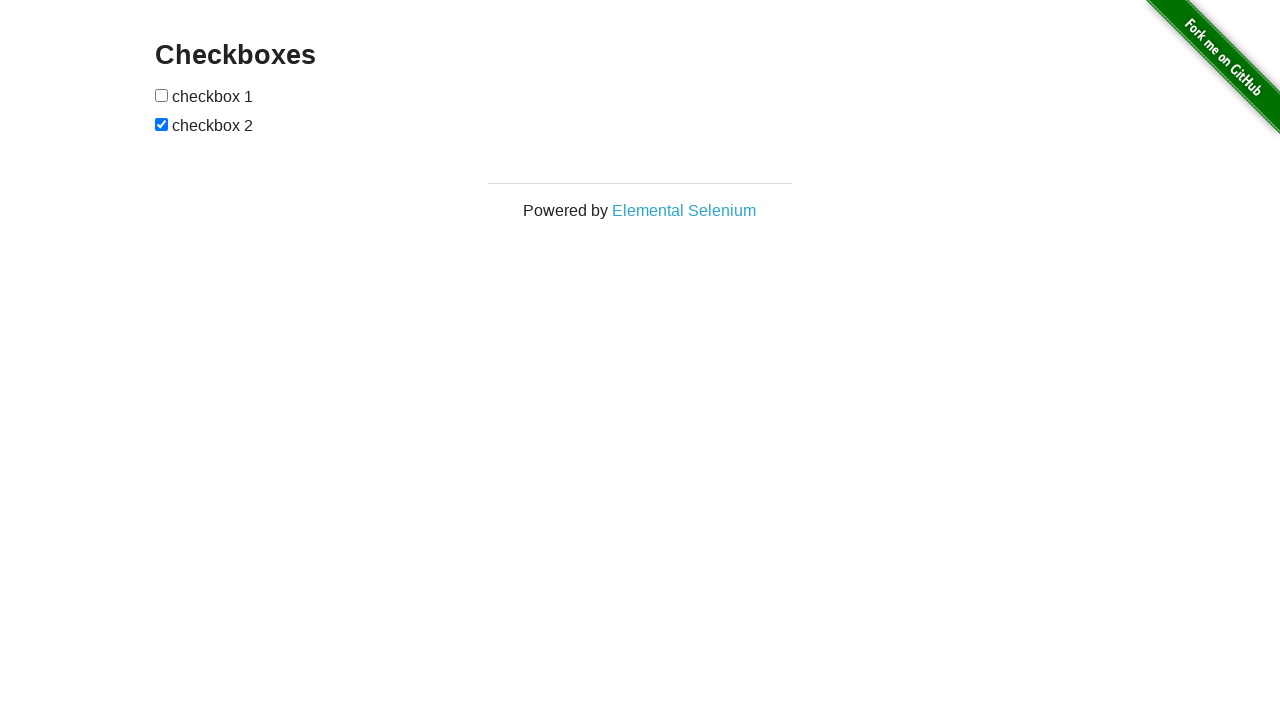